Enters random letters in the search input and verifies that a city dropdown appears

Starting URL: https://cavitak-assesment.vercel.app/

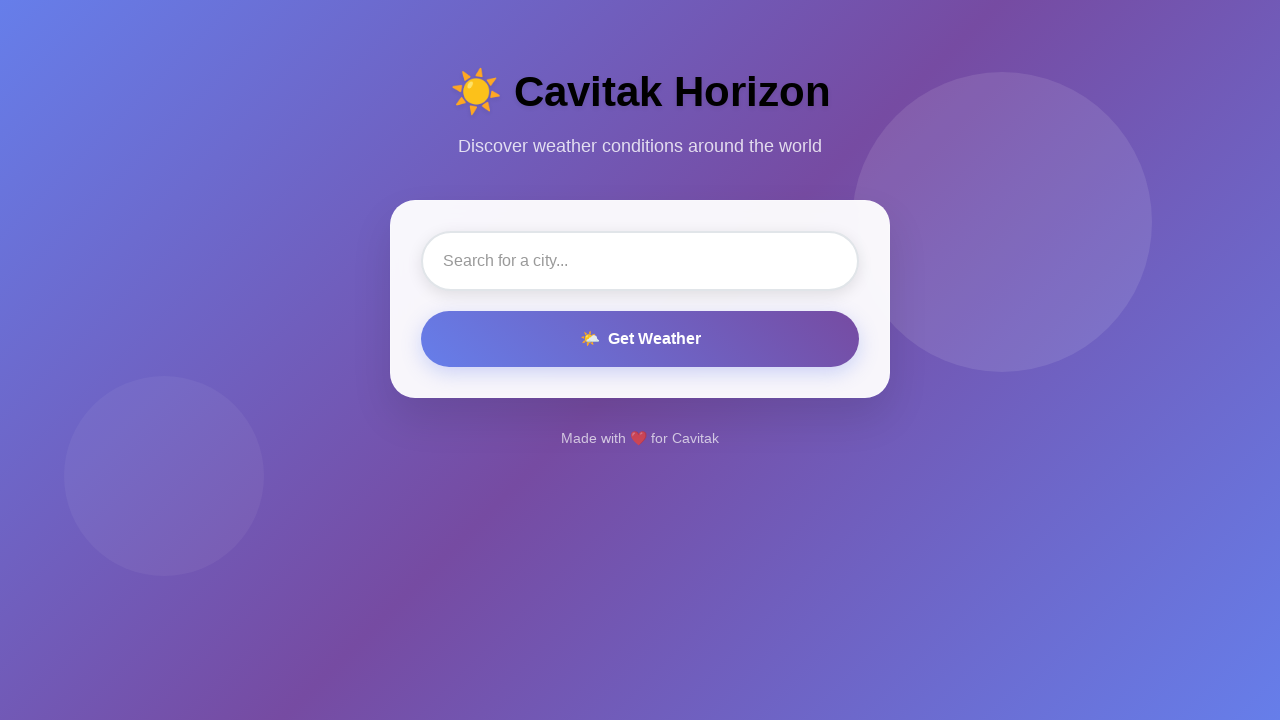

Filled search input with 3 random letters 'abc' on .search-input
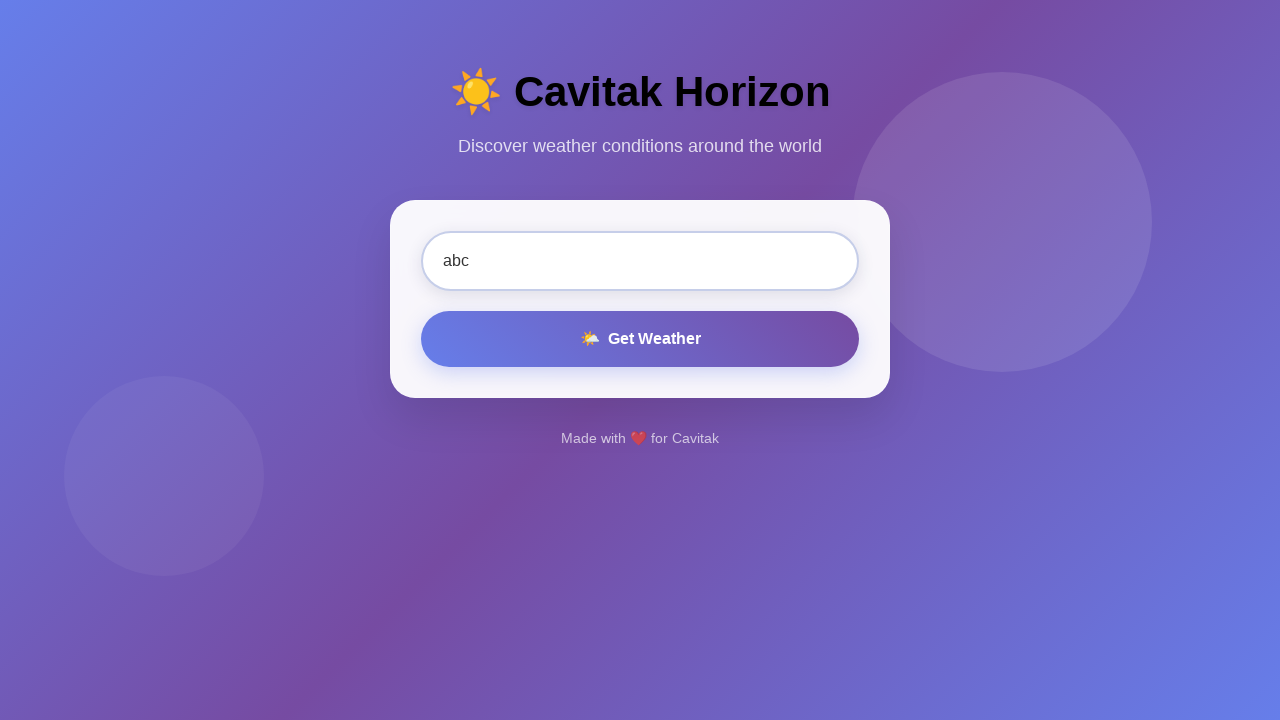

City suggestion dropdown appeared after entering 3 letters
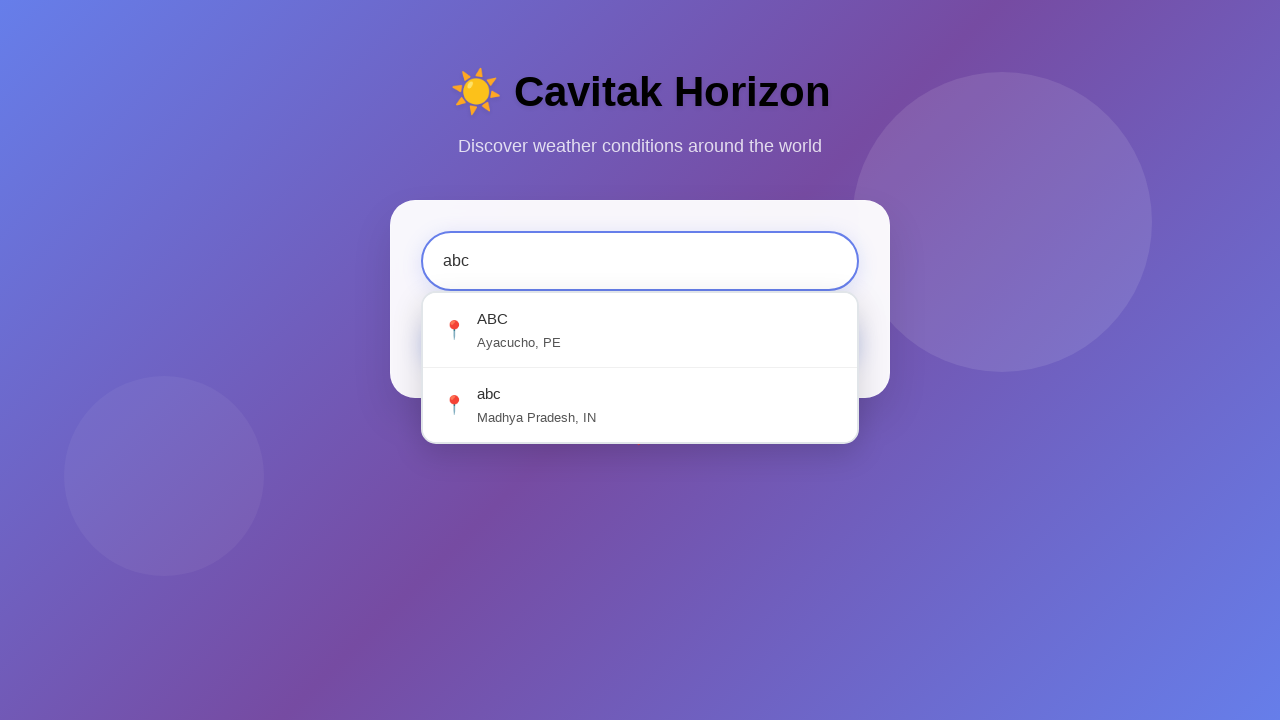

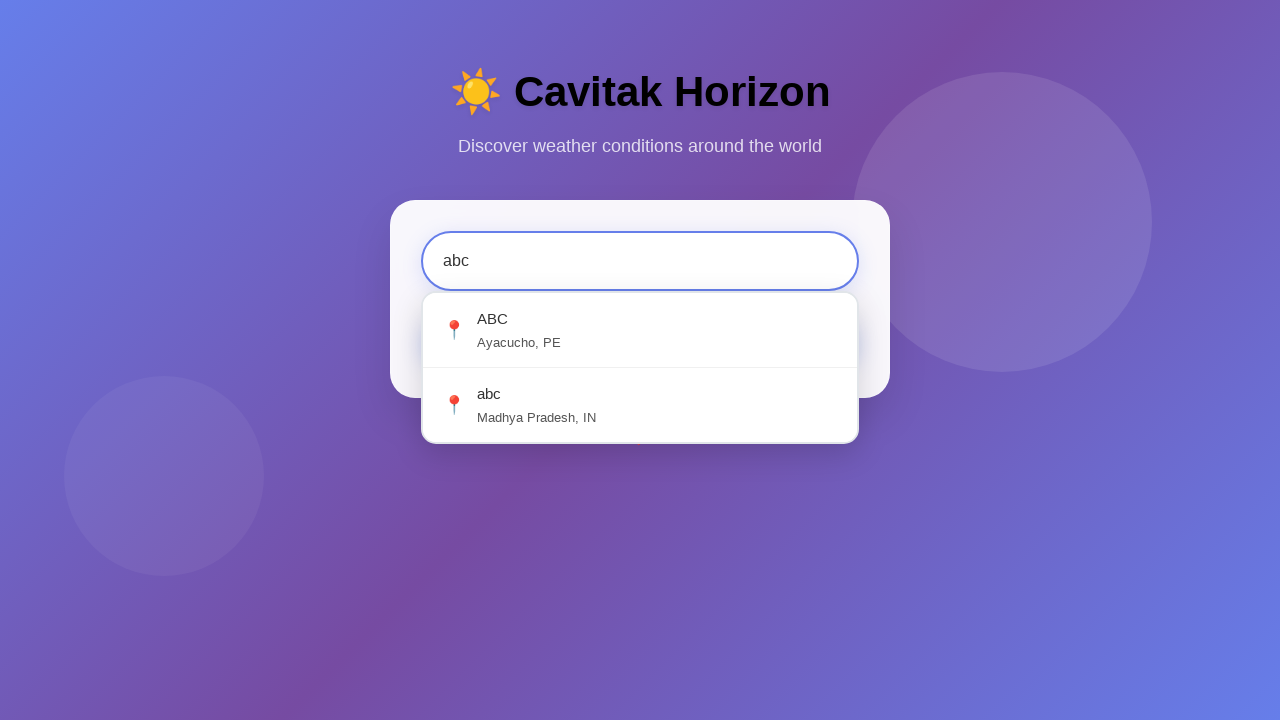